Tests navigation to Laptops category, clicks on first laptop product to view details including name, price, description, and Add to Cart button.

Starting URL: https://www.demoblaze.com/

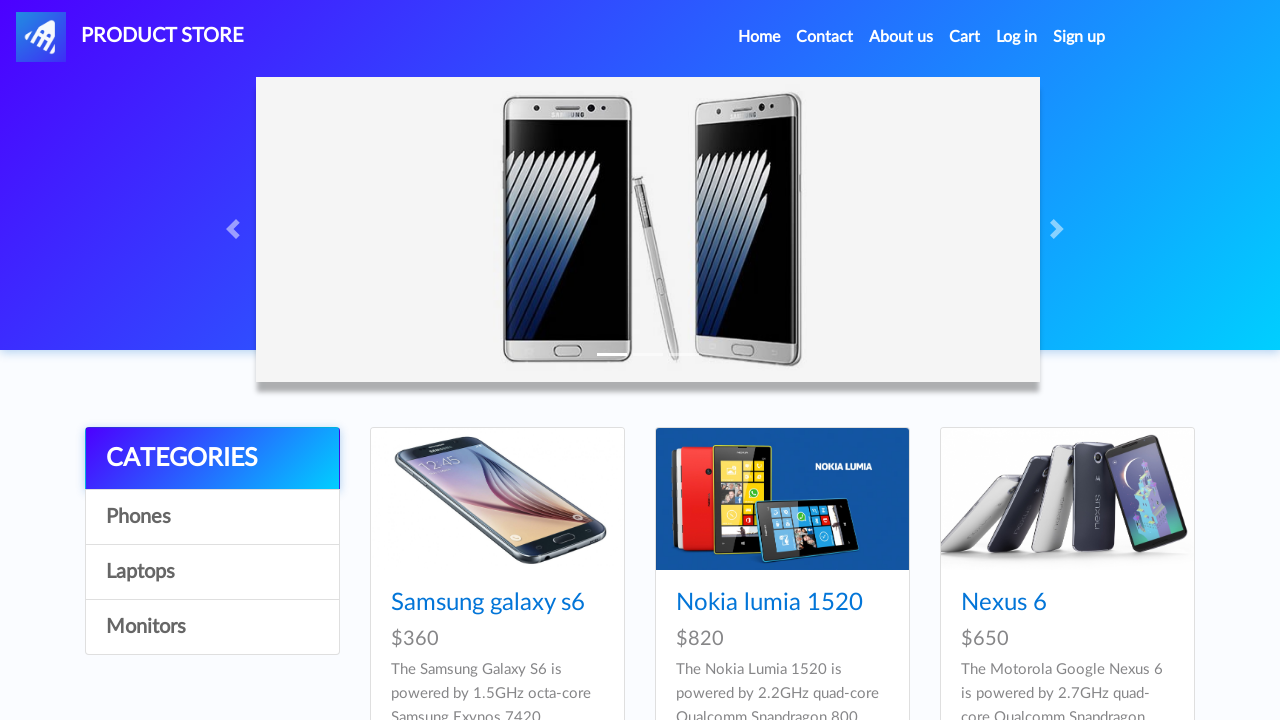

Clicked on Laptops category at (212, 572) on text=Laptops
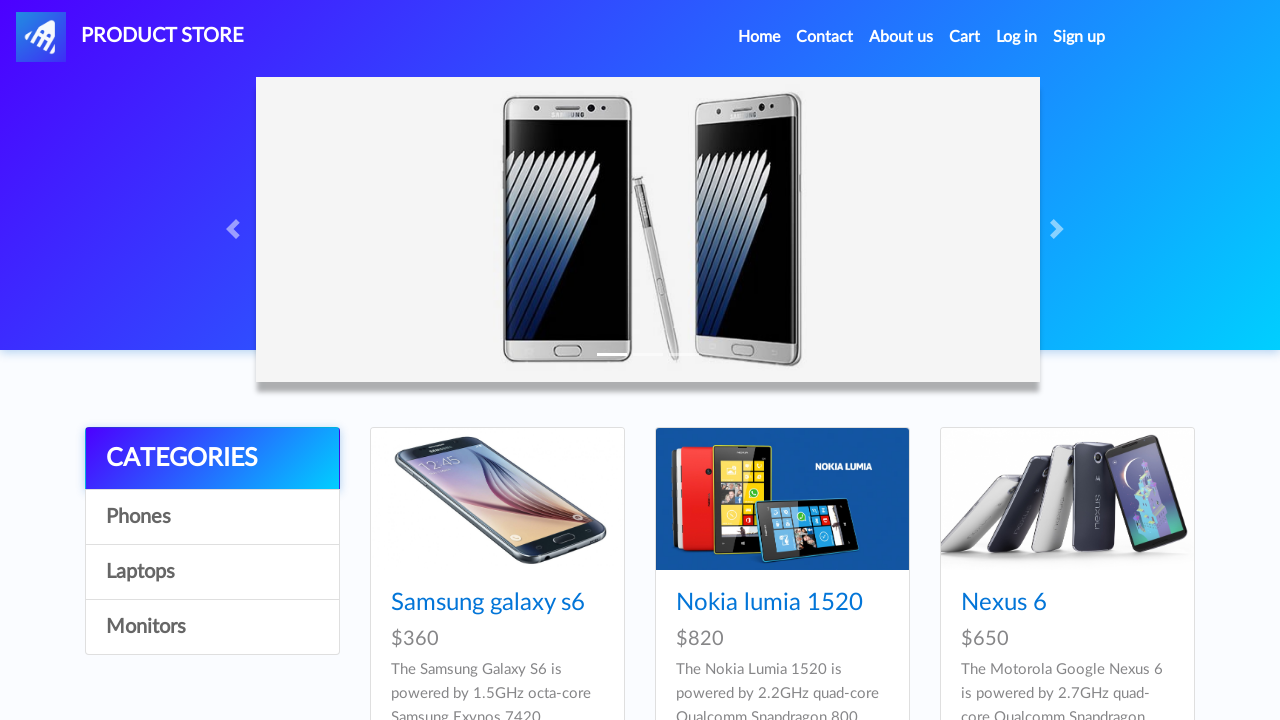

Waited for page to load (2000ms)
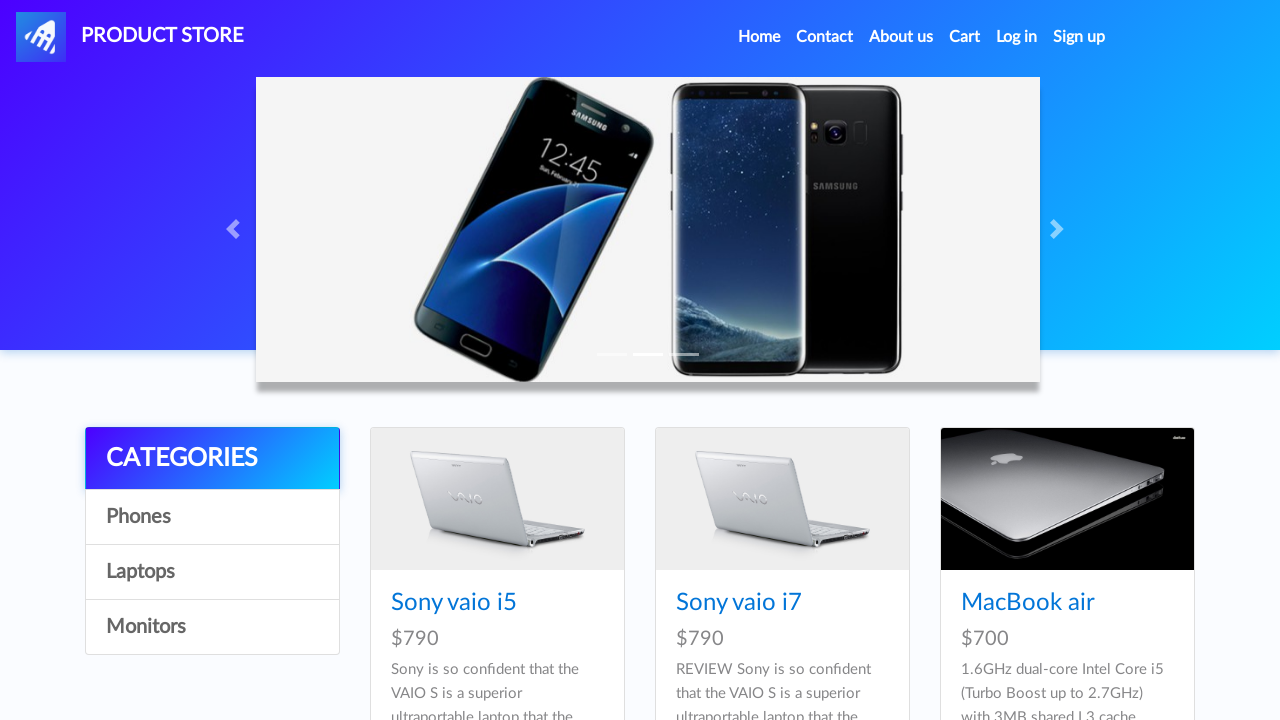

Clicked on first laptop product at (454, 603) on .card-title a >> nth=0
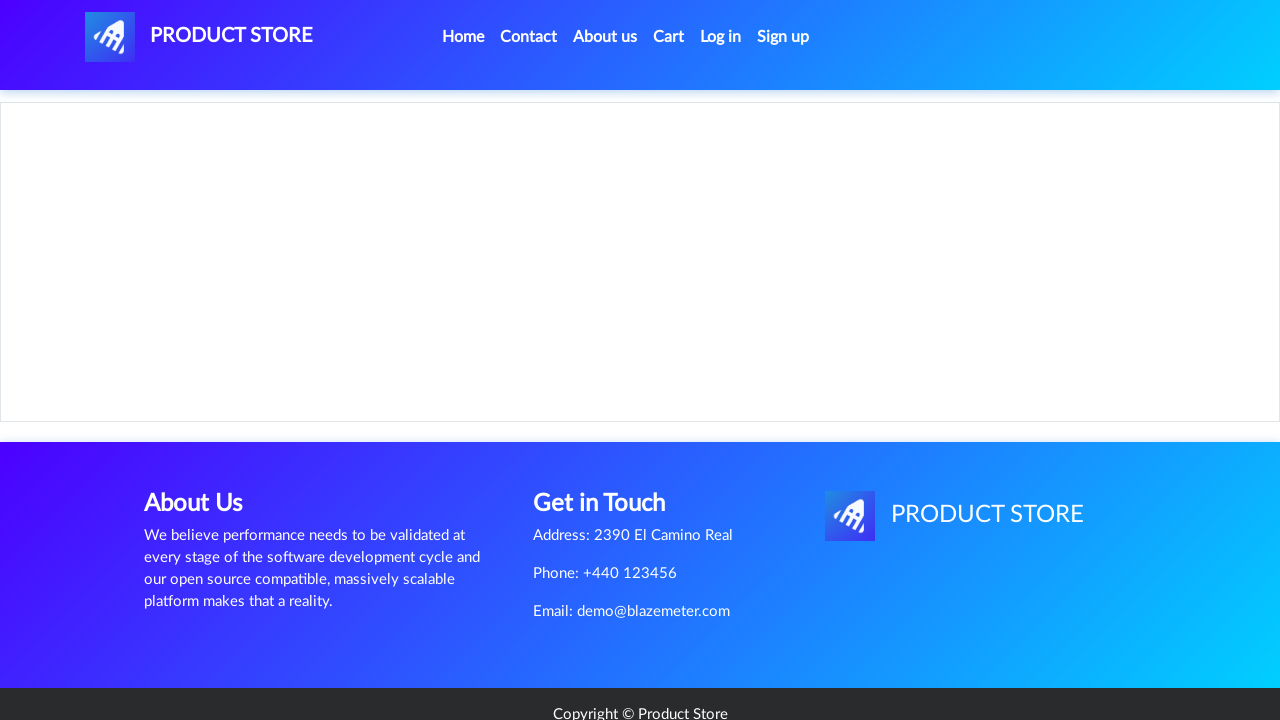

Waited for product details page to load (2000ms)
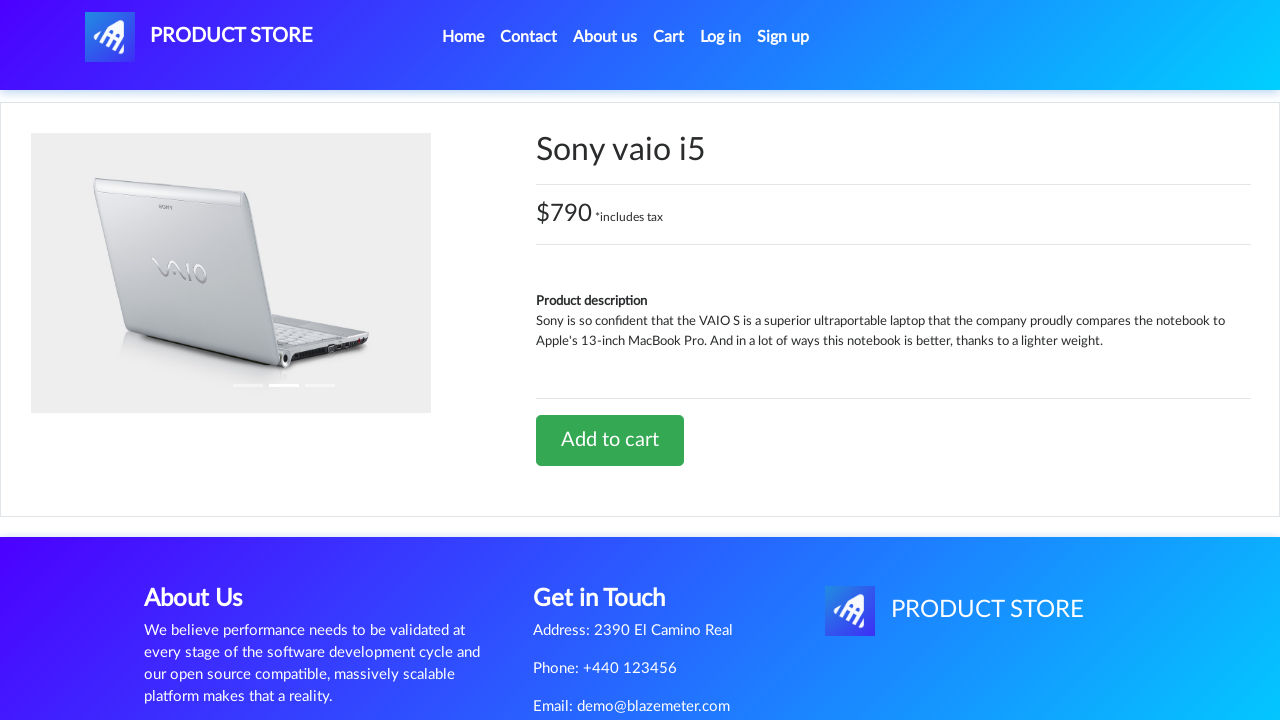

Product name element loaded
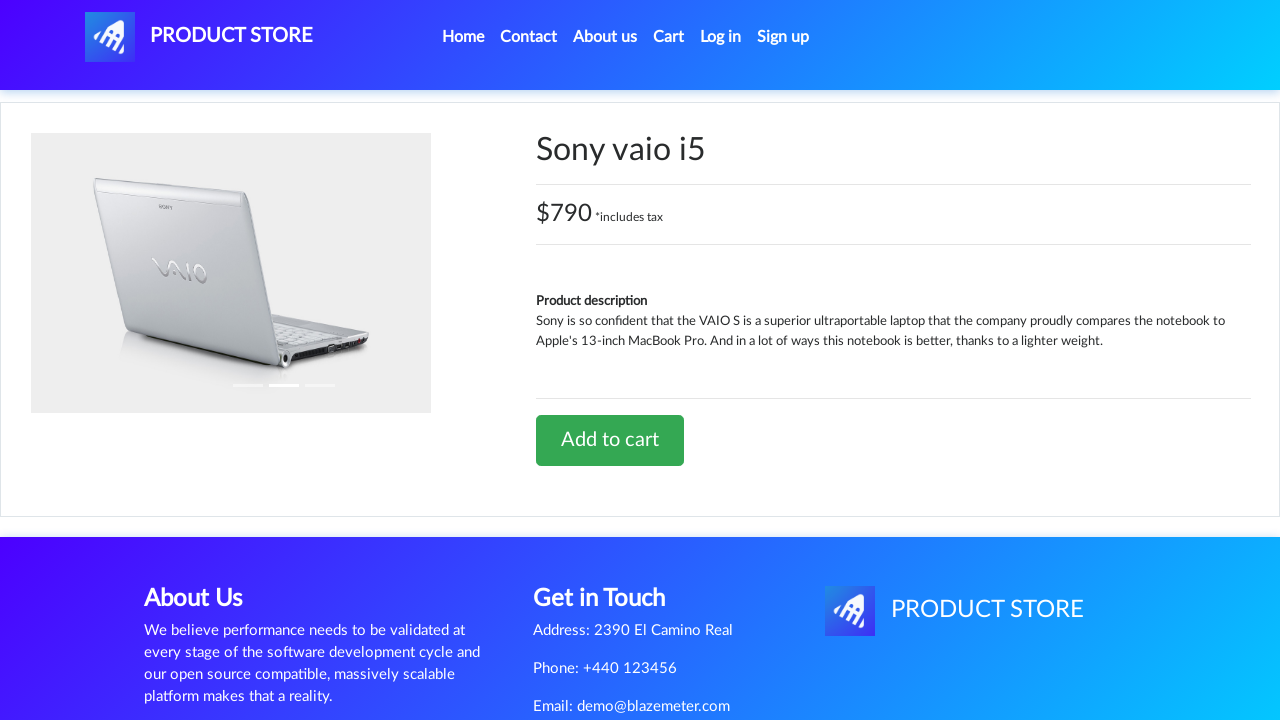

Product price element loaded
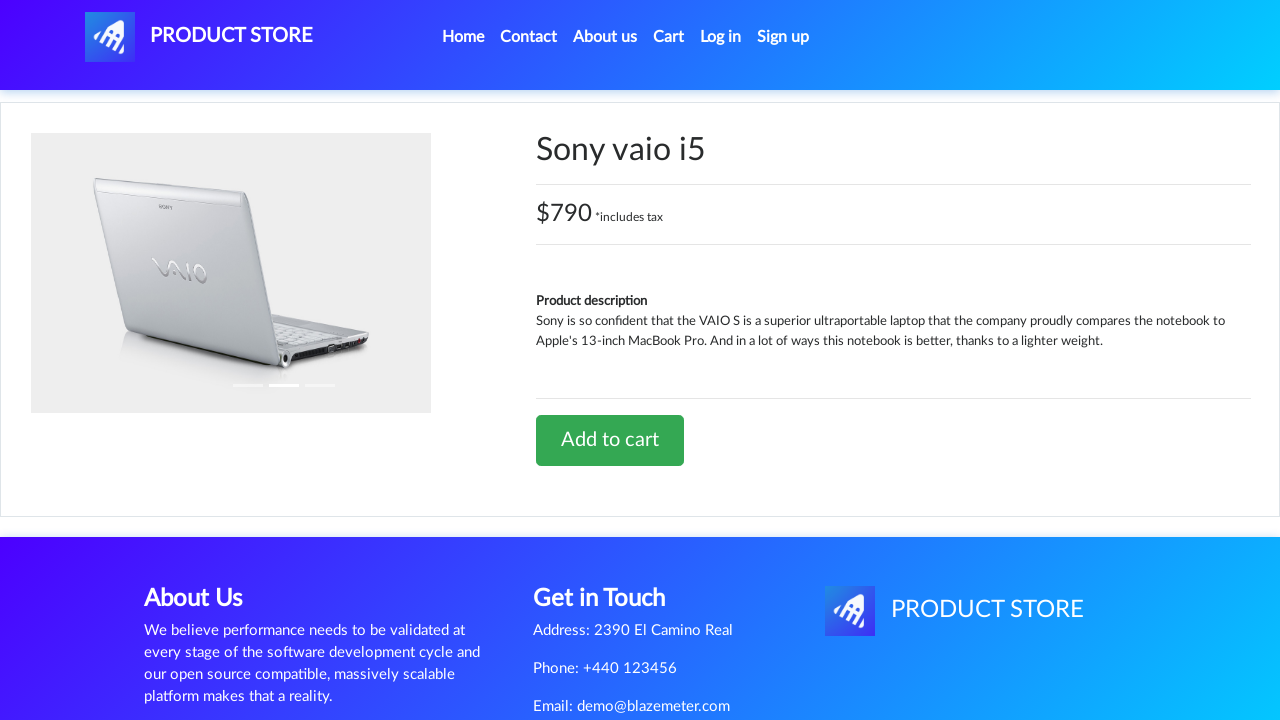

Product description element loaded
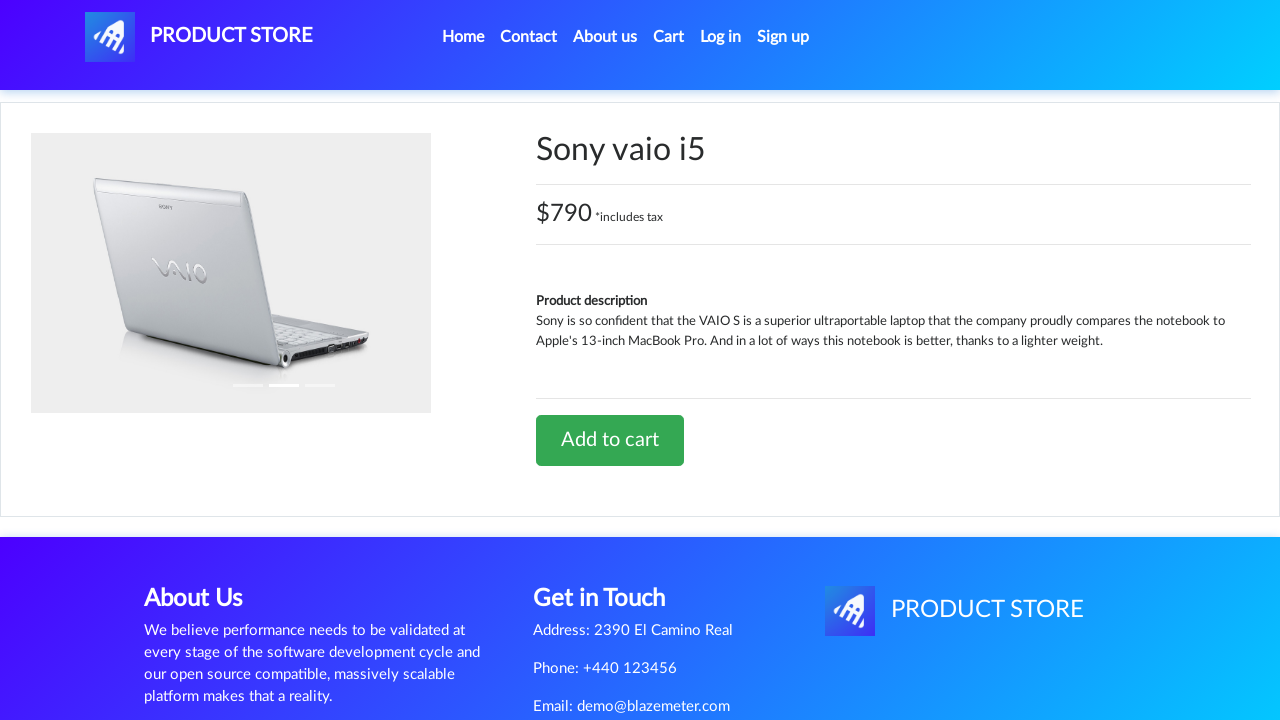

Add to cart button loaded
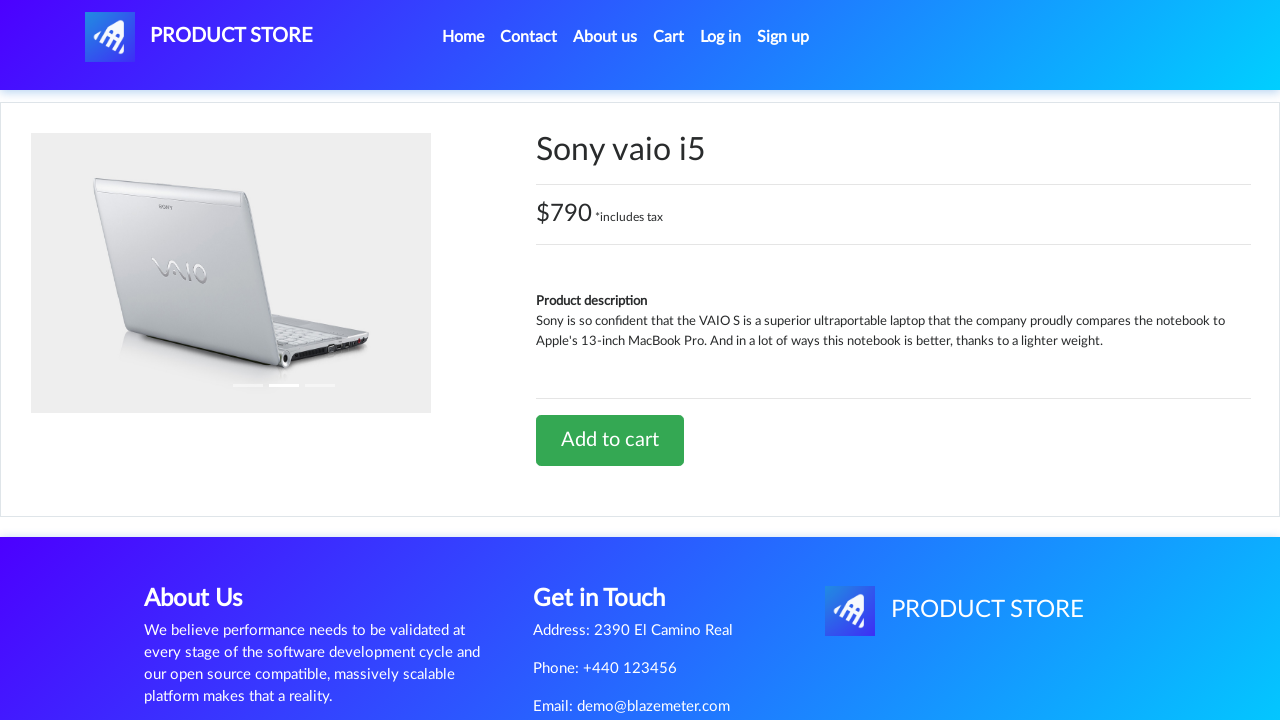

Navigated back to home page (https://www.demoblaze.com/)
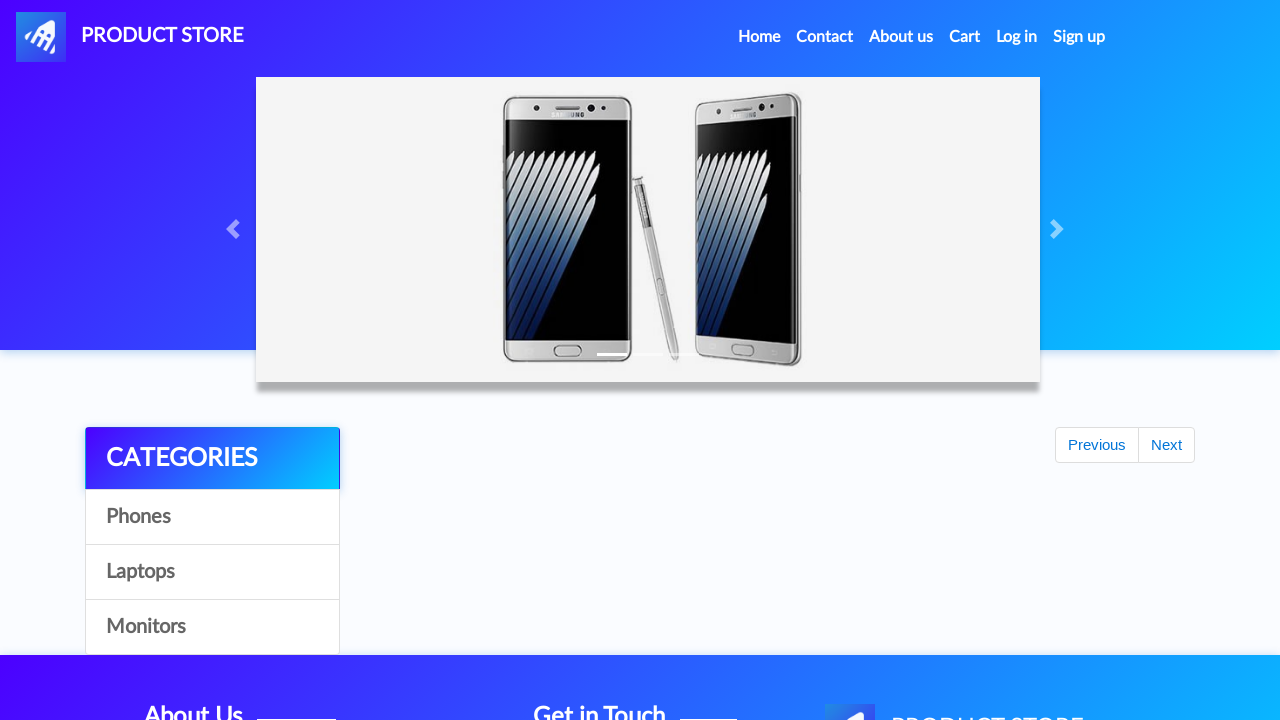

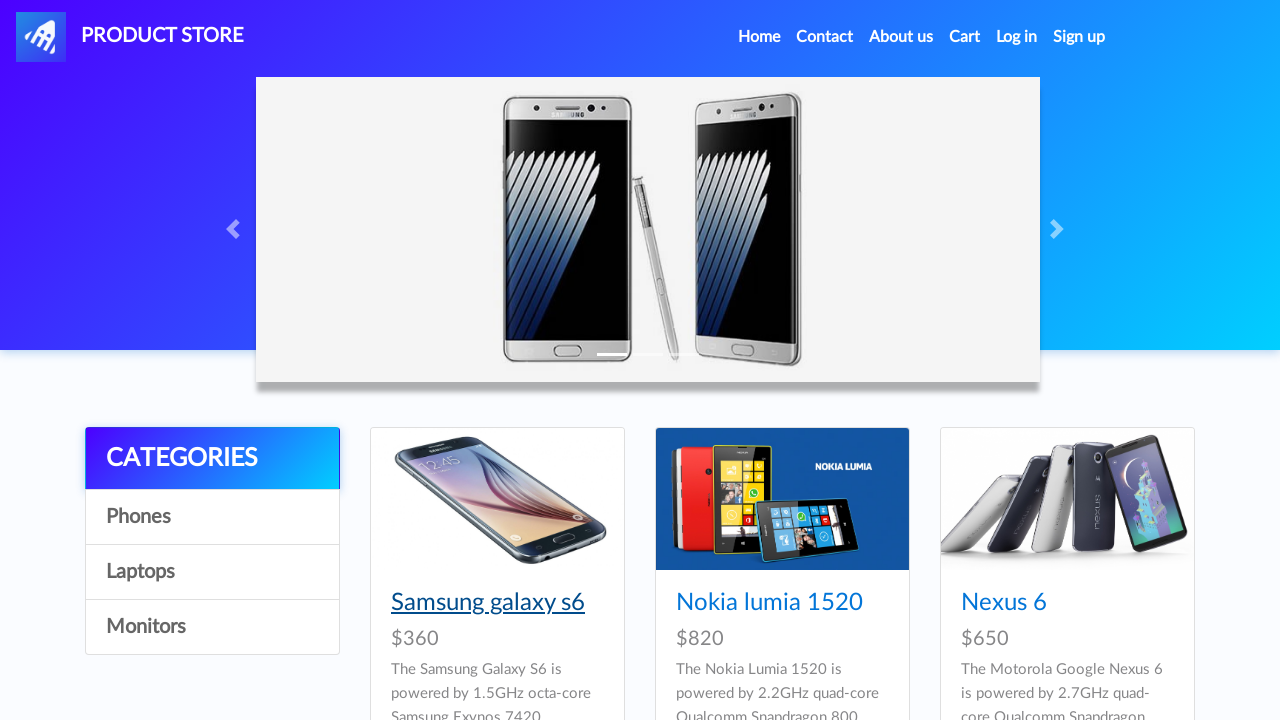